Opens the OrangeHRM demo website and verifies the page loads successfully

Starting URL: https://opensource-demo.orangehrmlive.com/

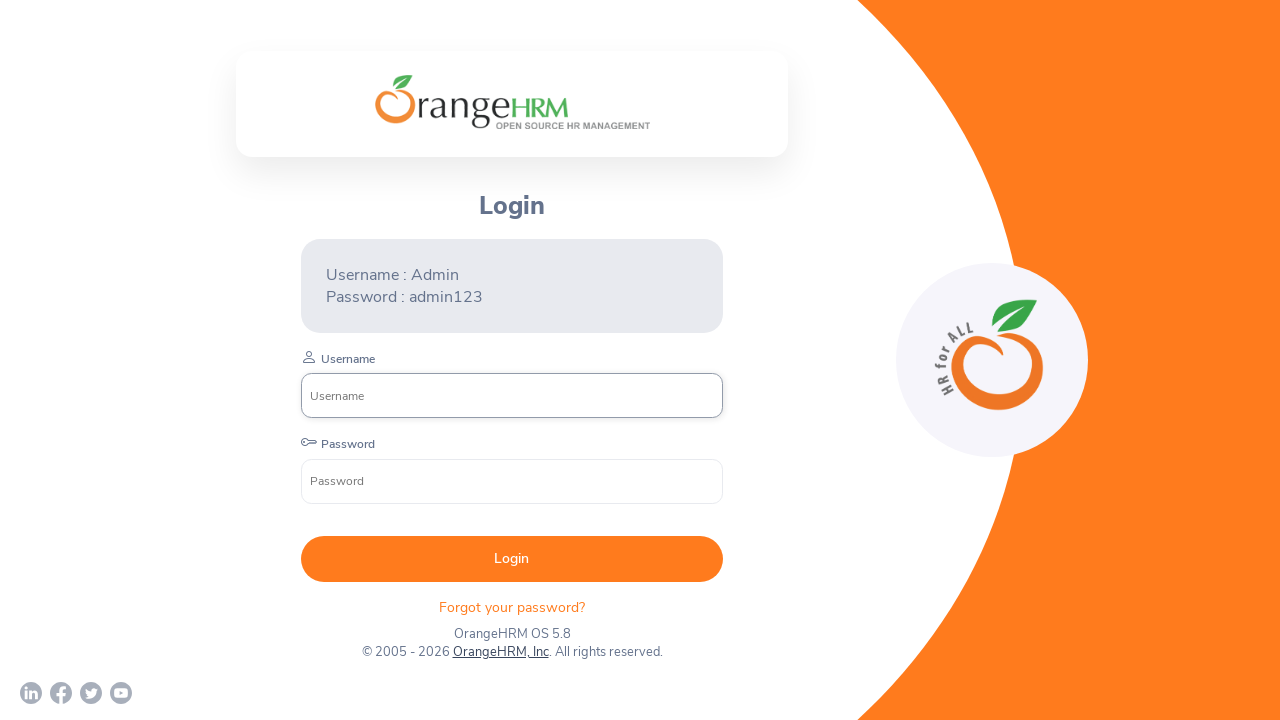

Waited for page to reach networkidle state
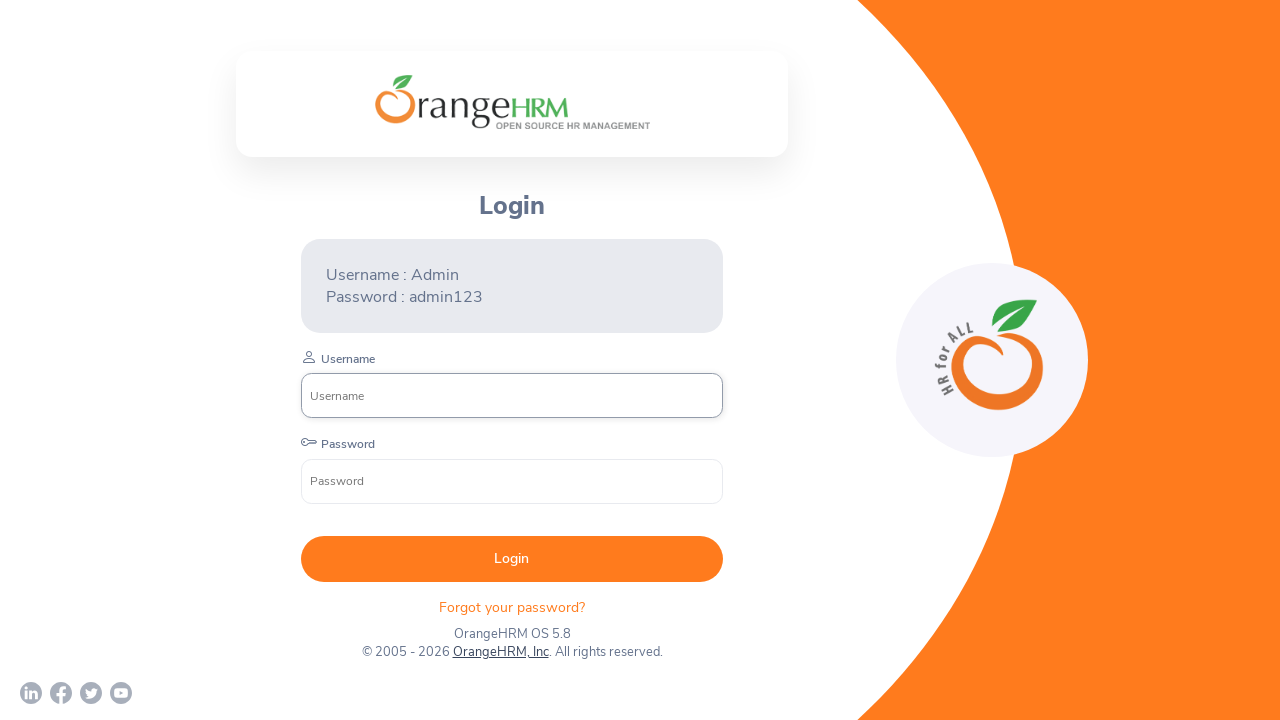

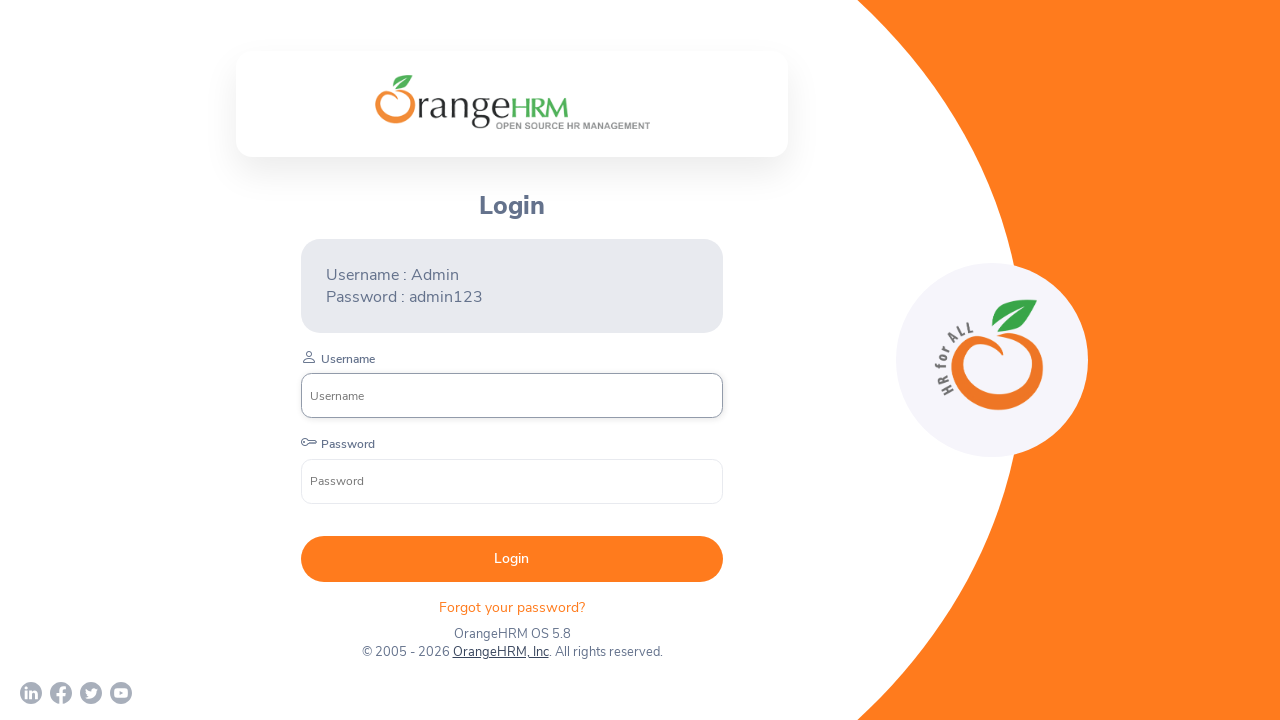